Tests the navigation and content verification on each founder's profile in the Leadership section of the Bamfunds website, including hovering over menus, clicking through profiles, verifying content elements, and using the Next Profile navigation button.

Starting URL: https://www.bamfunds.com/

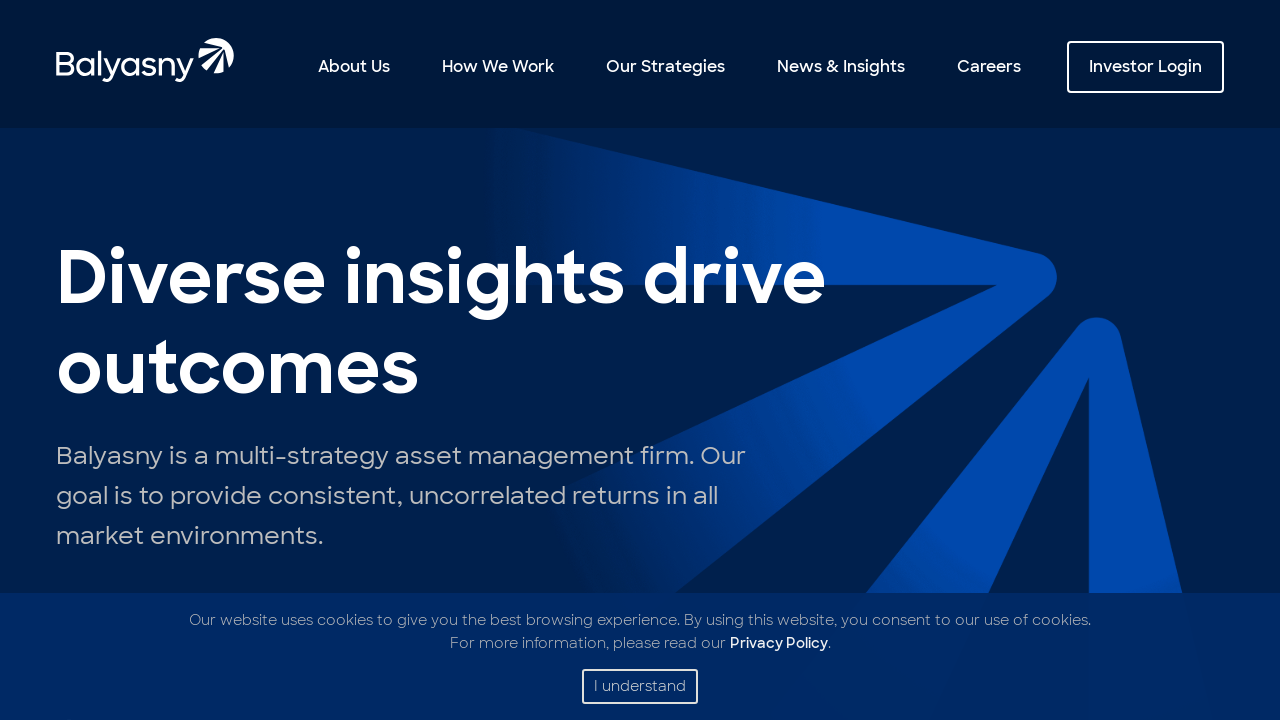

Hovered over 'About Us' menu at (354, 67) on text=About Us
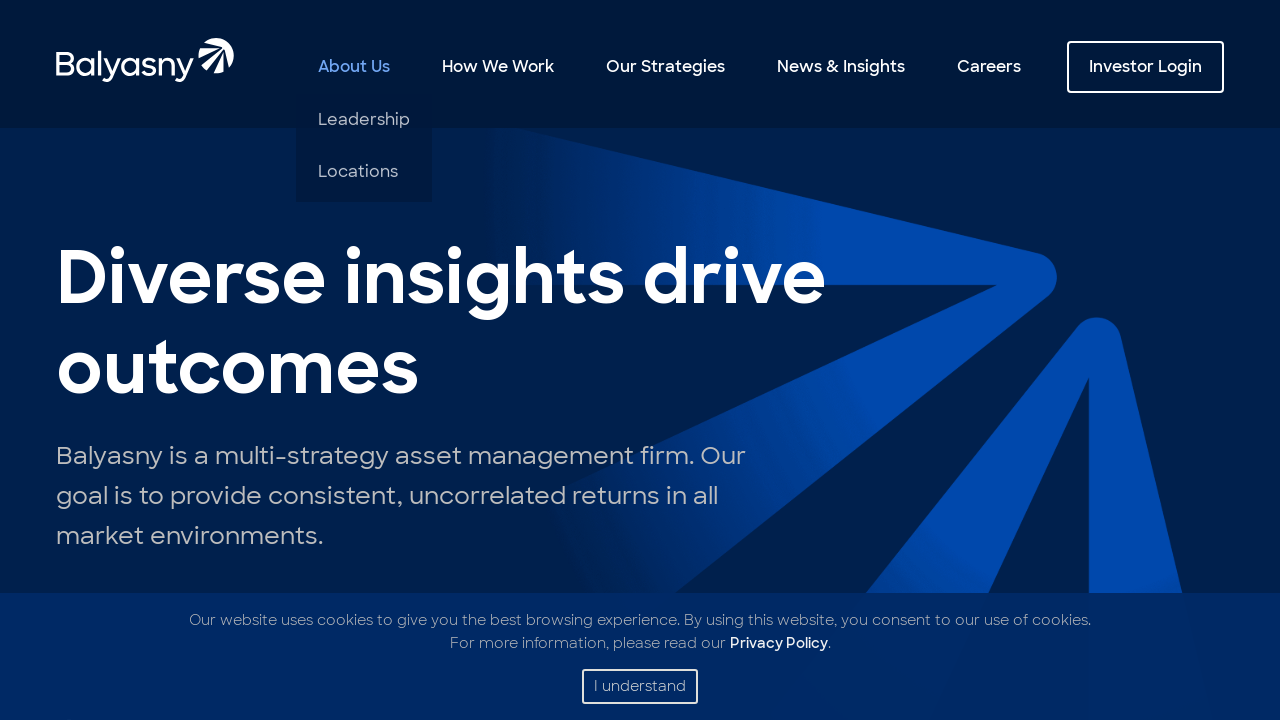

Clicked 'Leadership' menu item at (364, 119) on text=Leadership
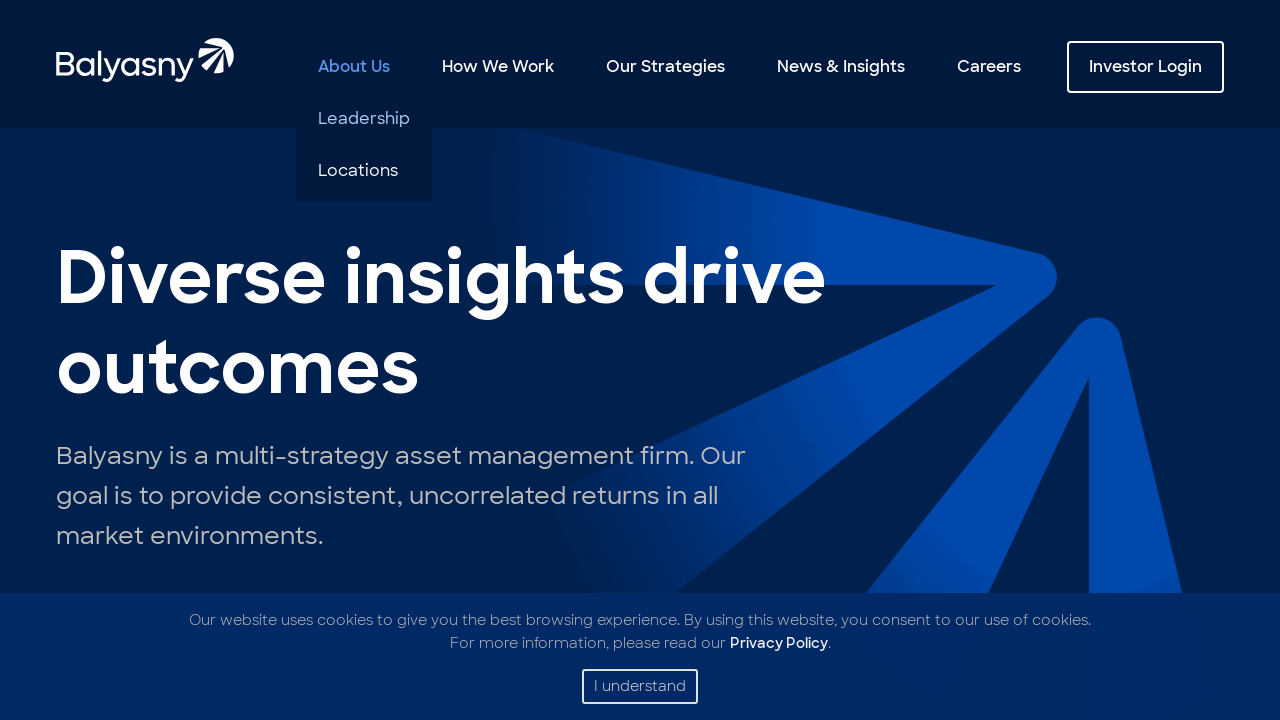

Clicked on Dmitry Balyasny's profile link at (240, 361) on text=Dmitry Balyasny
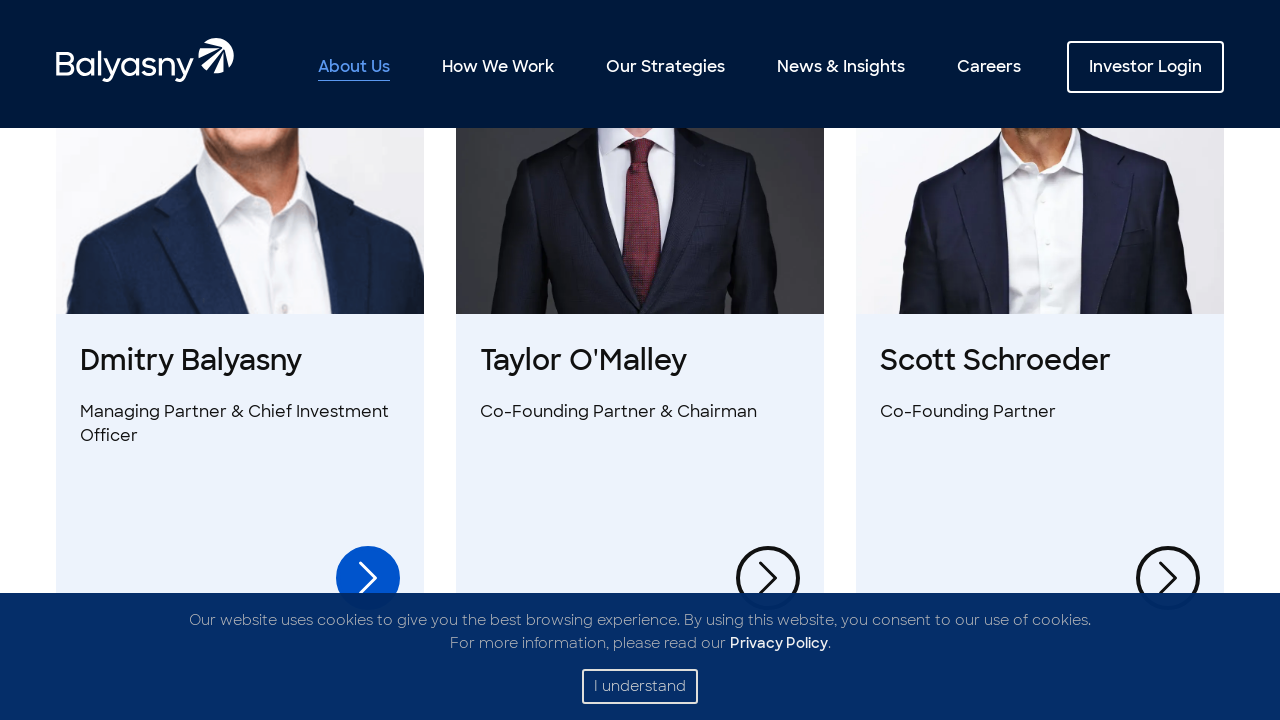

Waited for Dmitry Balyasny's profile page to load
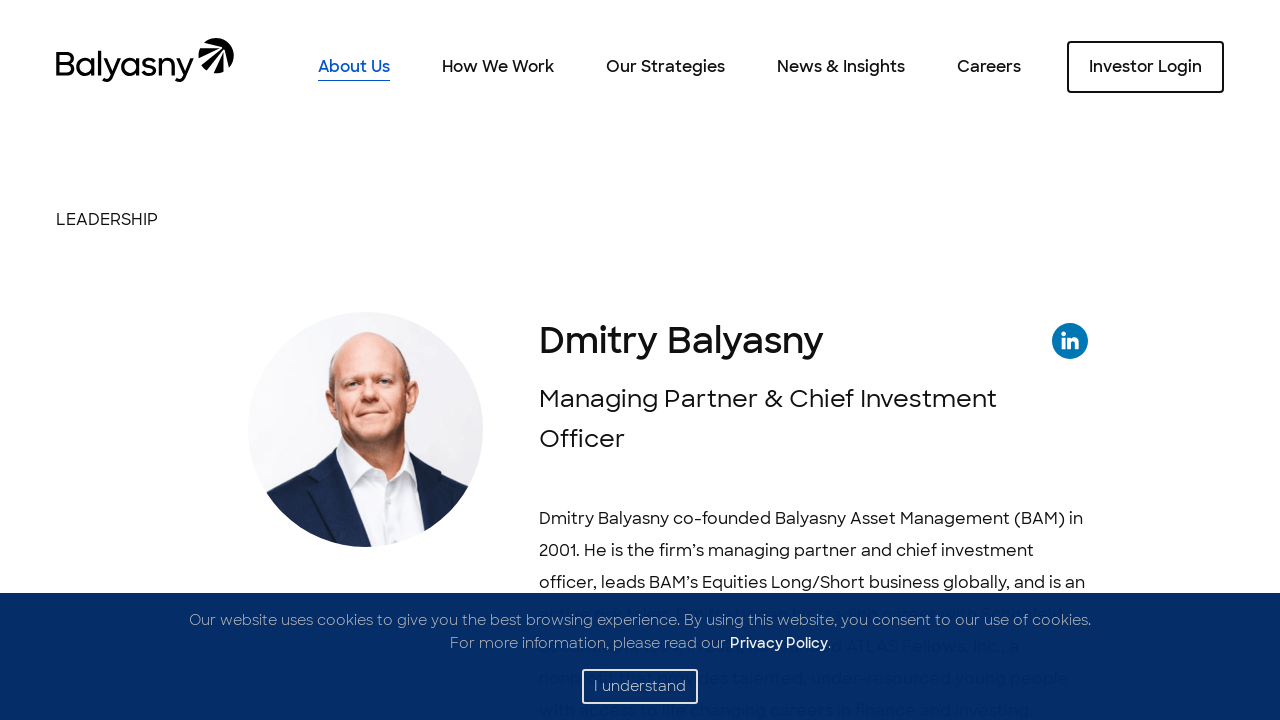

Verified header with Dmitry Balyasny's name is visible
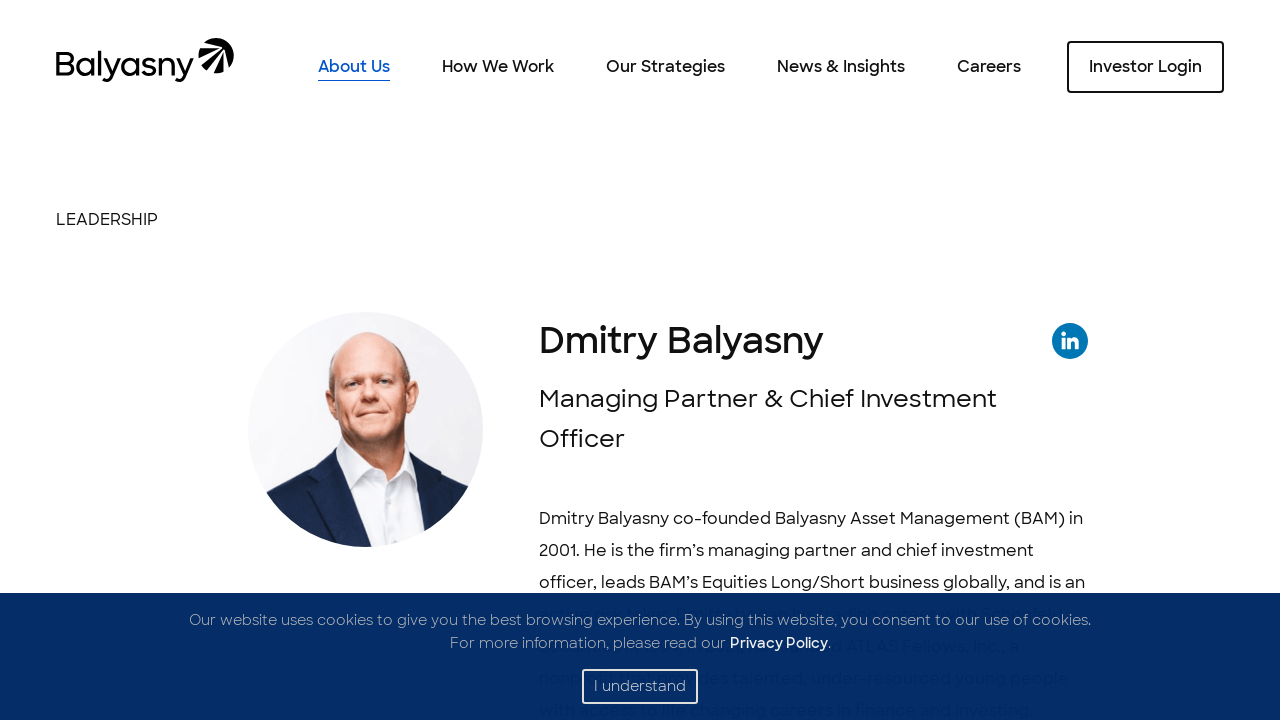

Verified position 'Managing Partner & Chief Investment Officer' is visible
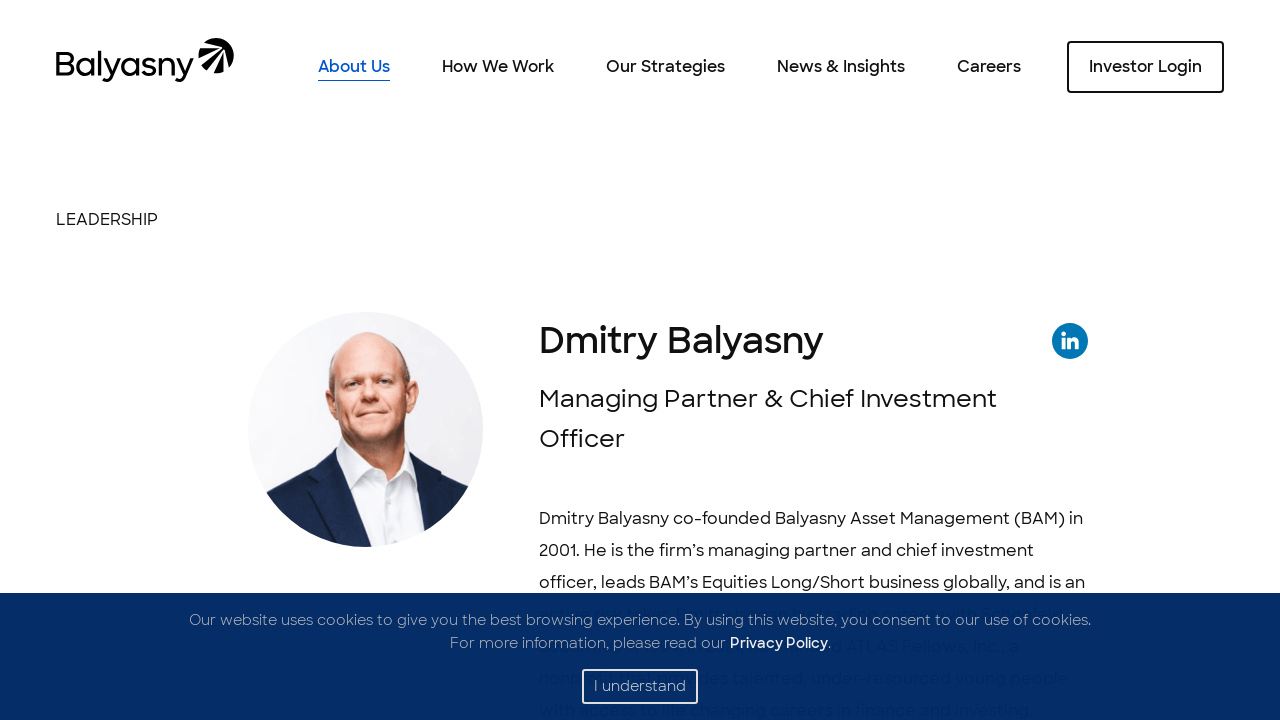

Verified Dmitry Balyasny's profile photo is visible
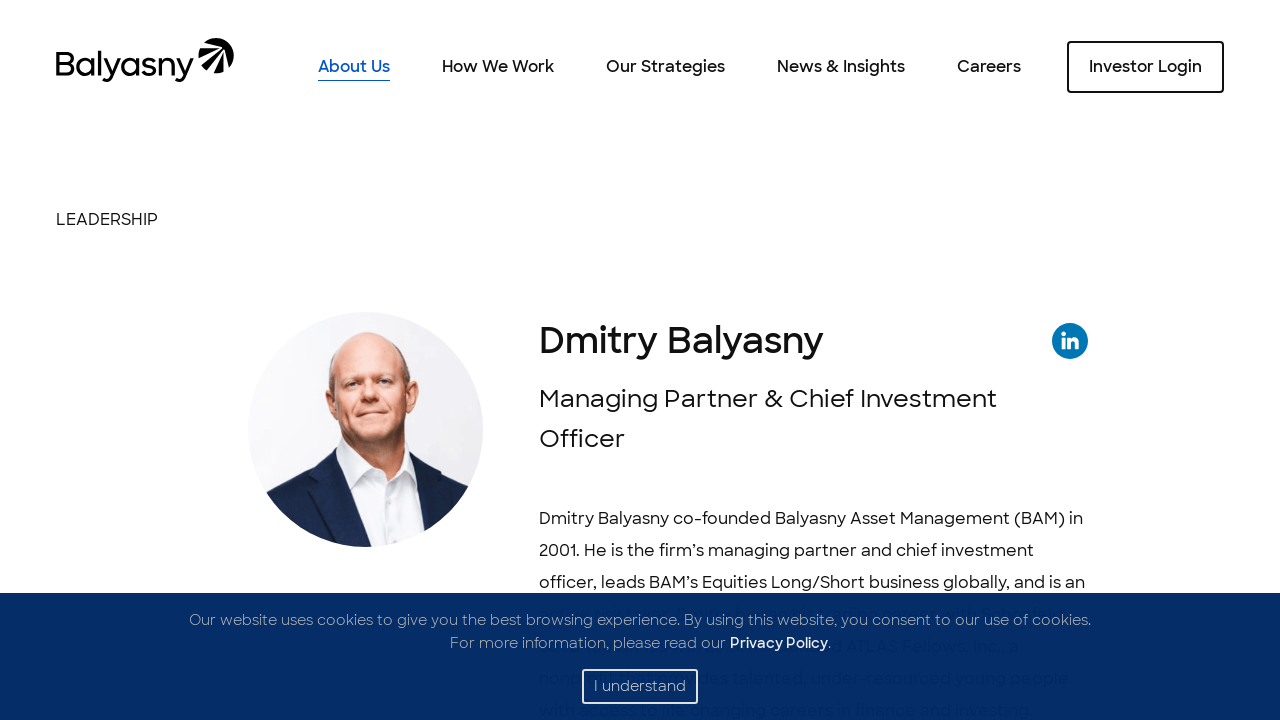

Verified Dmitry Balyasny's biography description is visible
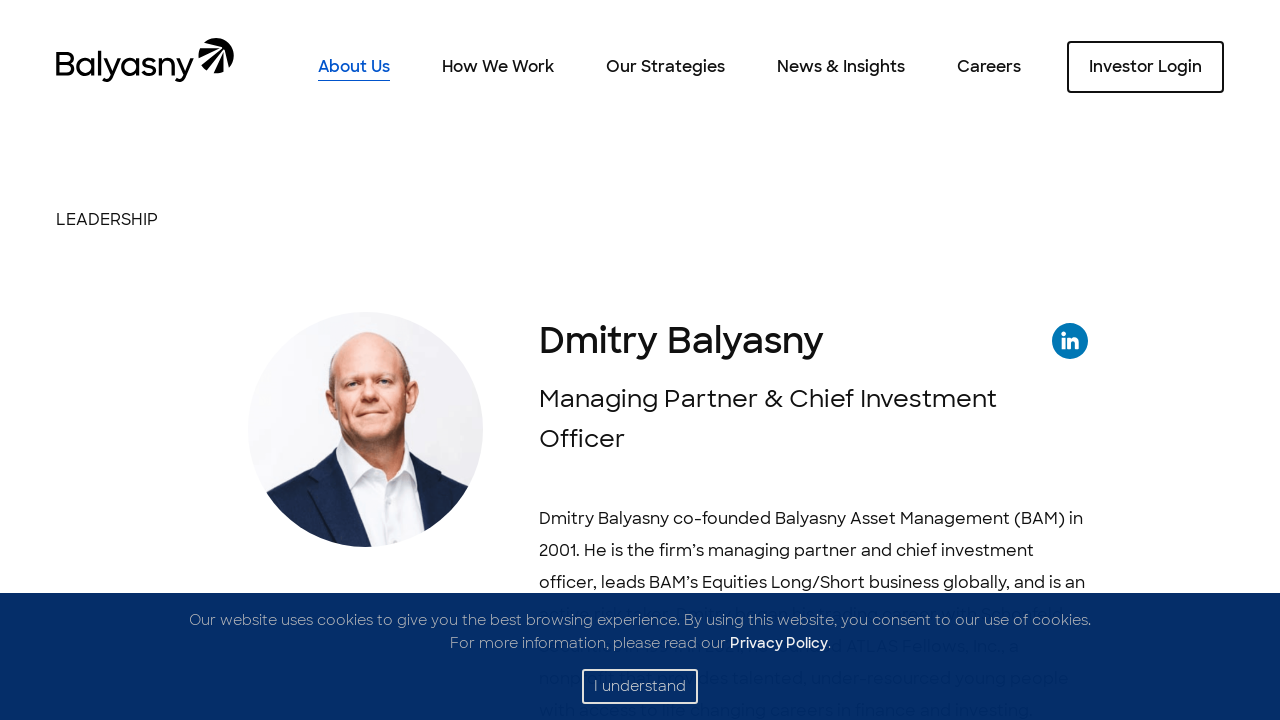

Navigated back to Leadership page
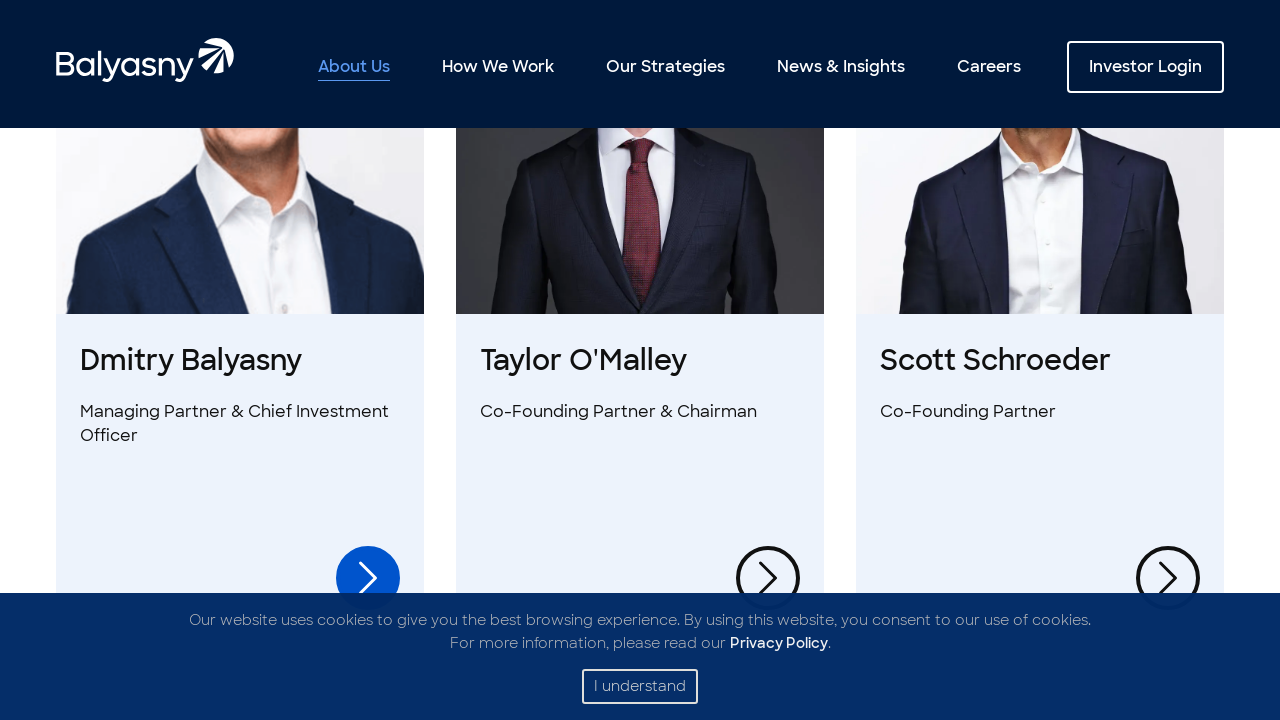

Leadership page loaded
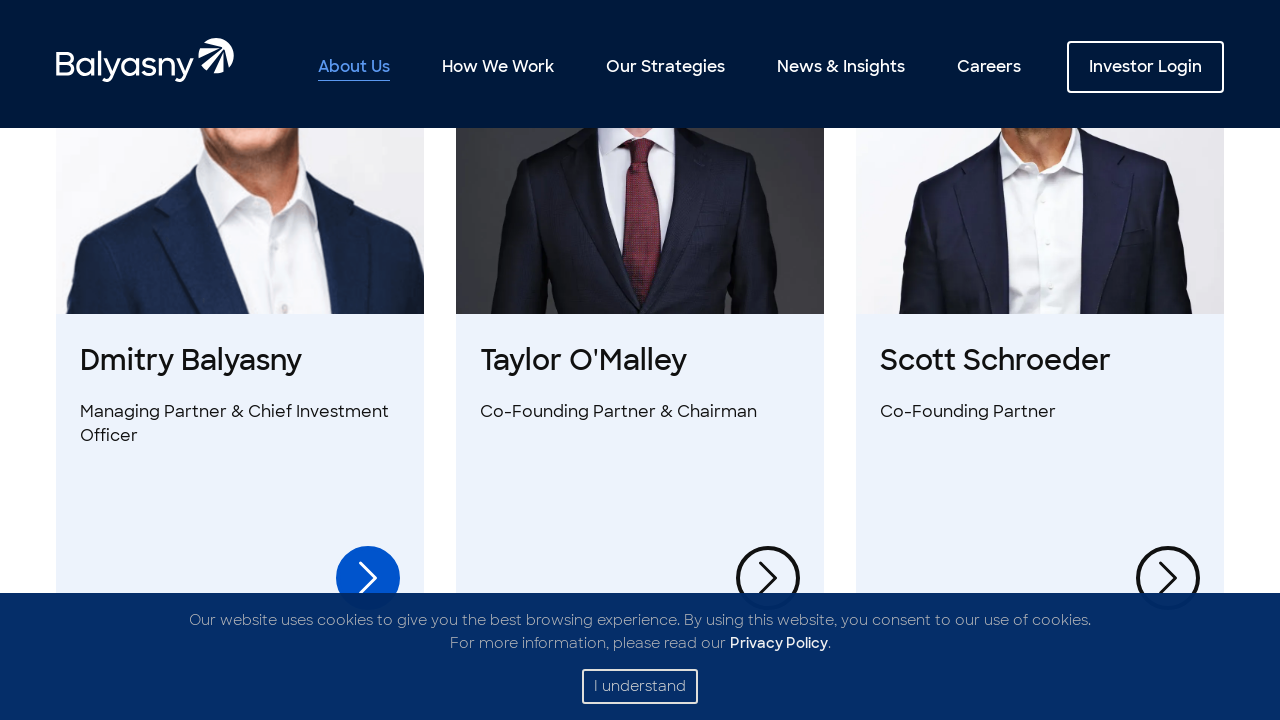

Clicked on Taylor O'Malley's profile link at (640, 361) on text=Taylor O'Malley
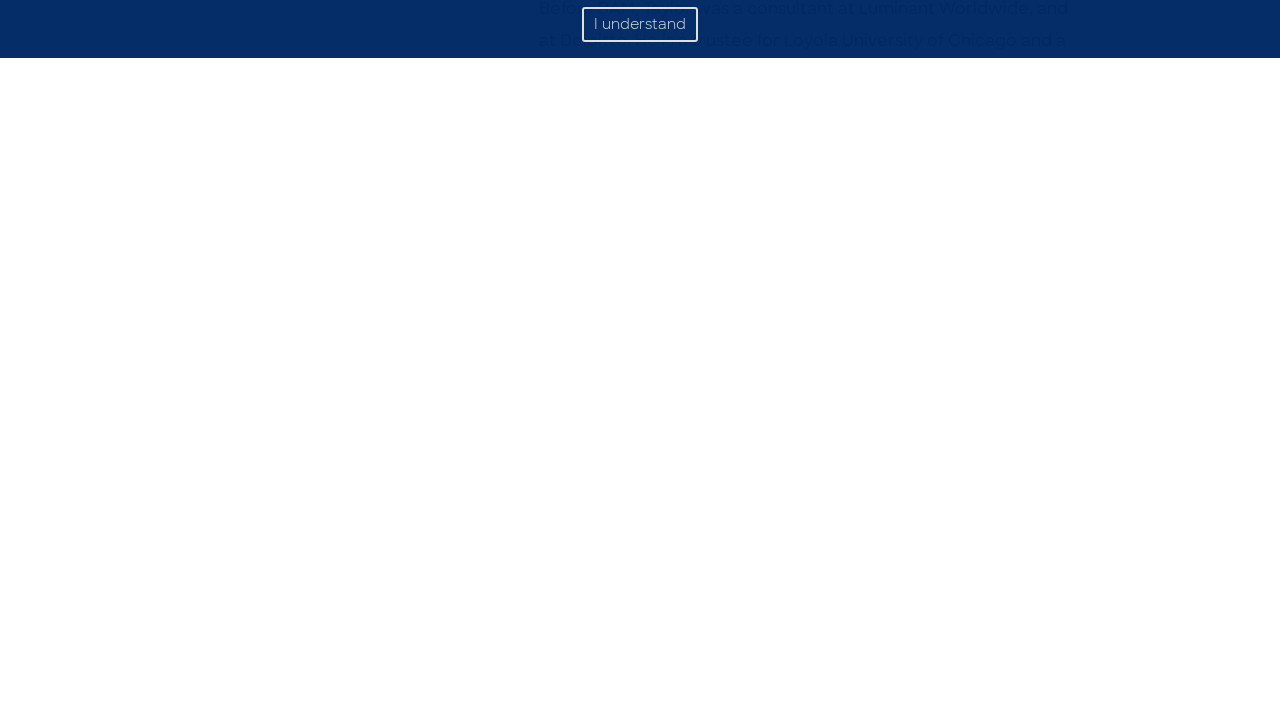

Waited for Taylor O'Malley's profile page to load
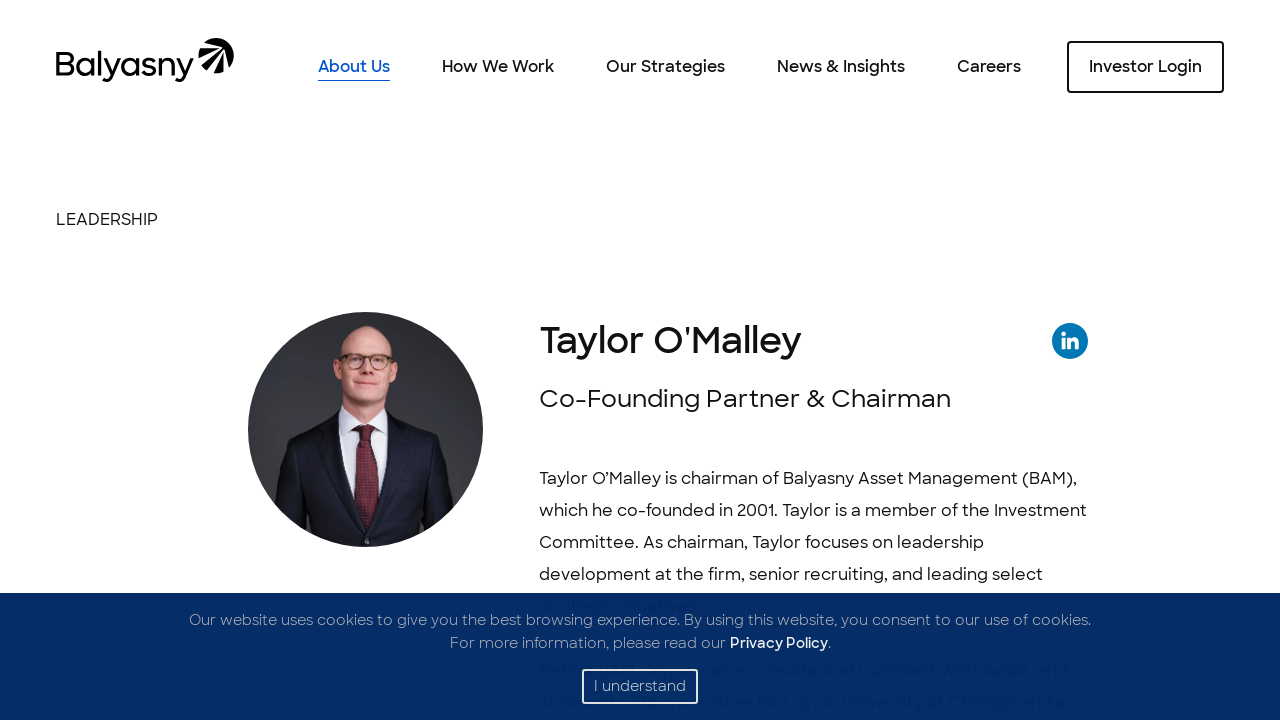

Verified header with Taylor O'Malley's name is visible
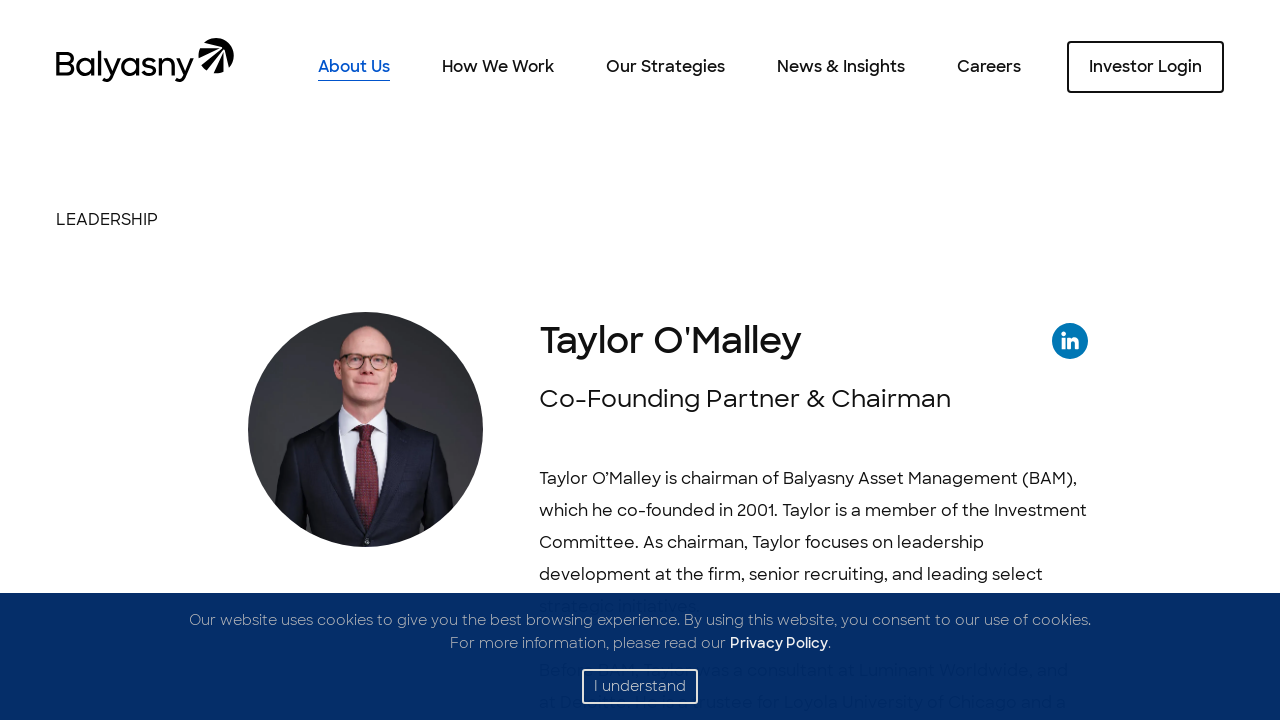

Verified position 'Co-Founding Partner & President' is visible
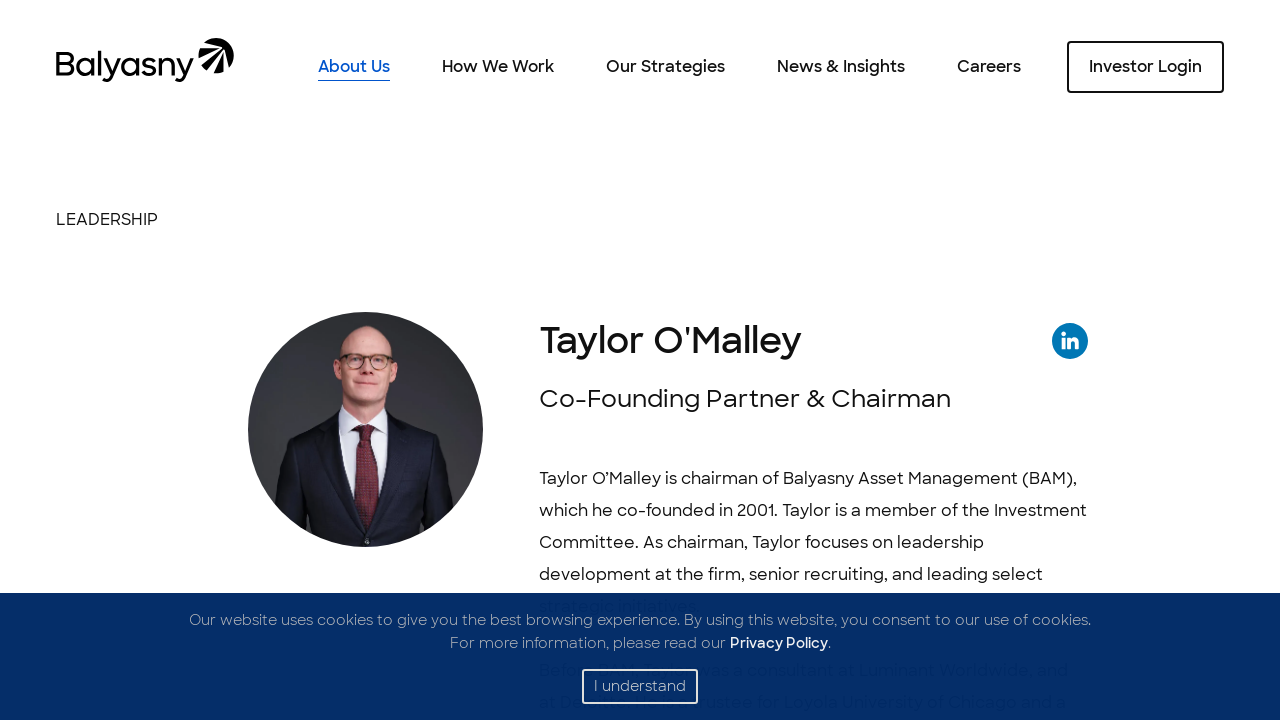

Verified Taylor O'Malley's profile photo is visible
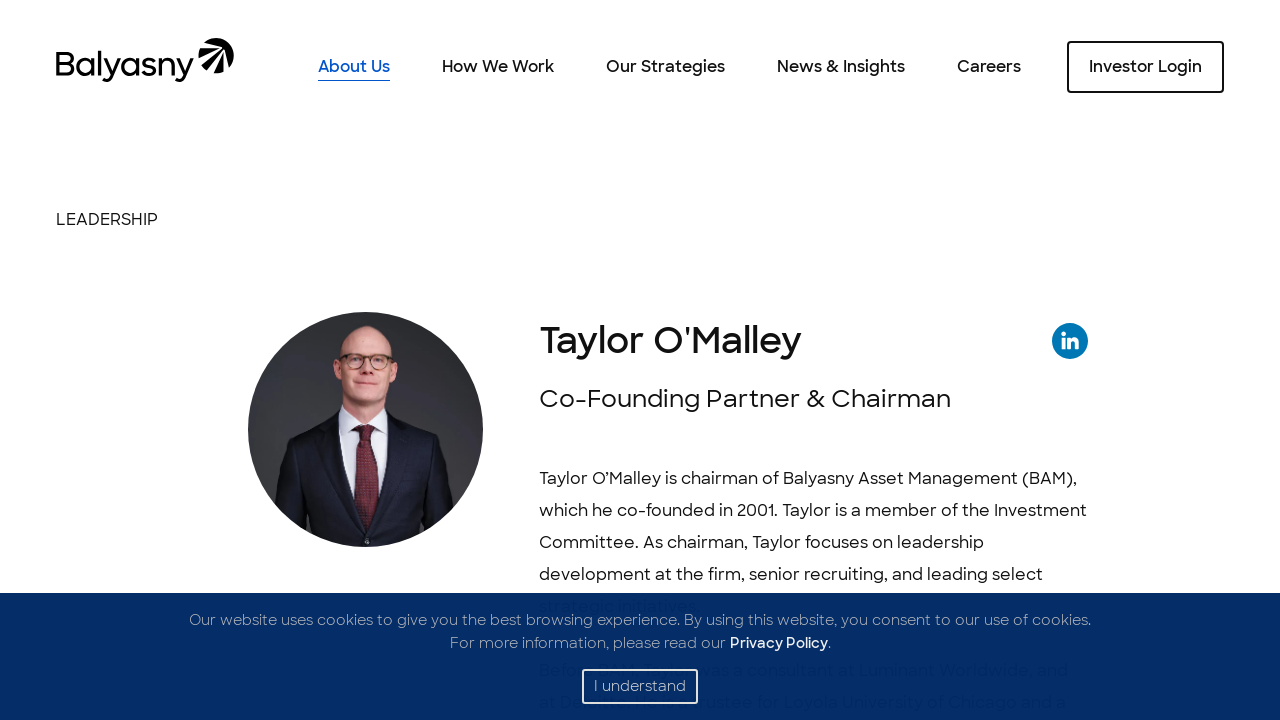

Verified Taylor O'Malley's biography description is visible
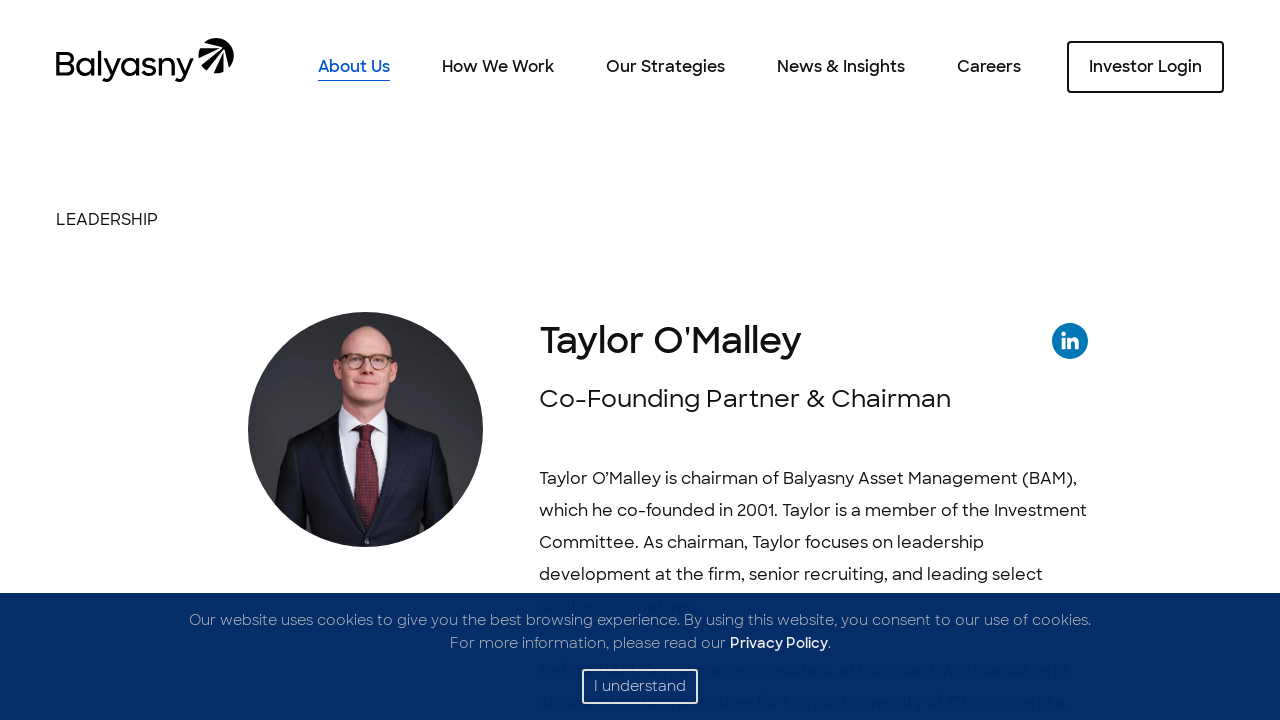

Navigated back to Leadership page
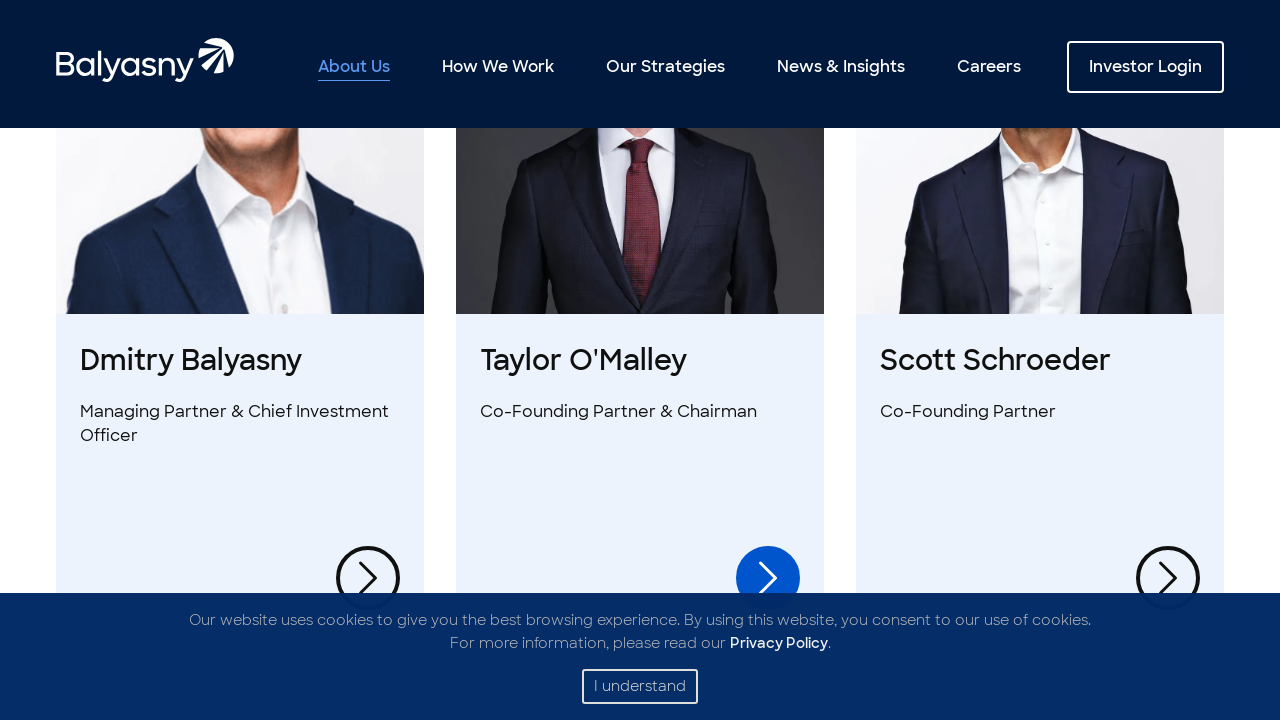

Leadership page loaded
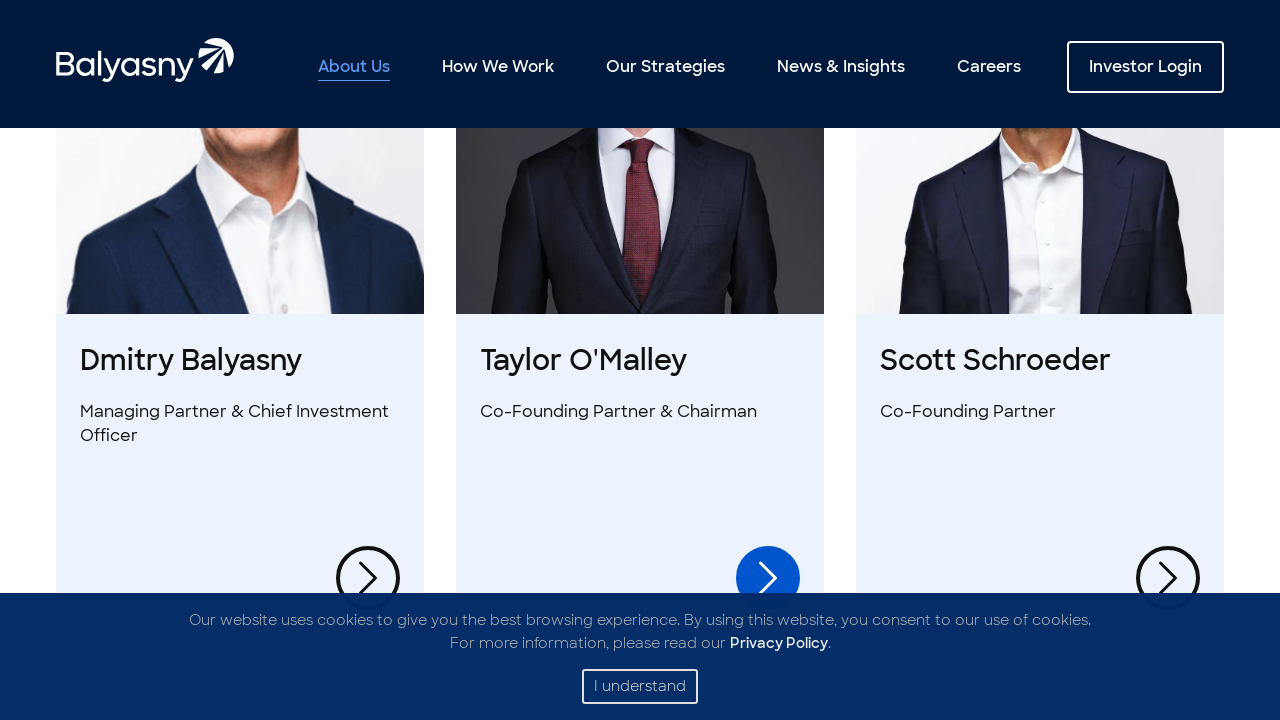

Clicked on Scott Schroeder's profile link at (1040, 361) on text=Scott Schroeder
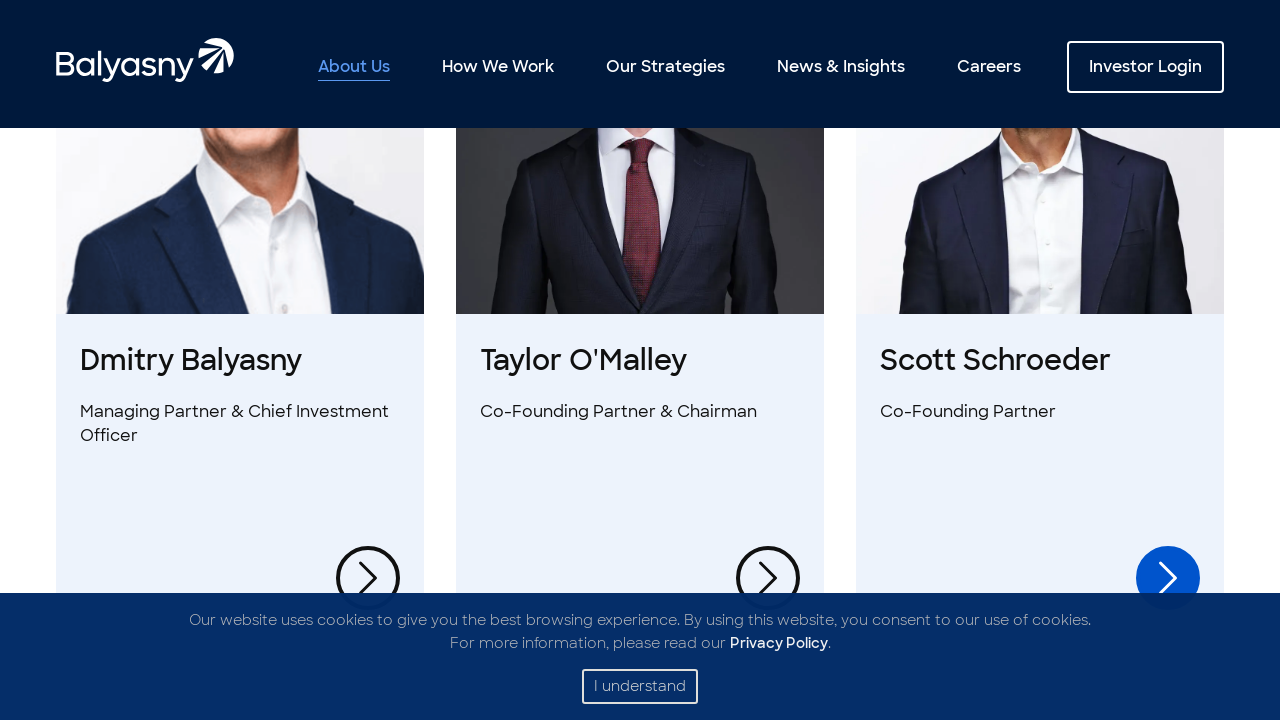

Waited for Scott Schroeder's profile page to load
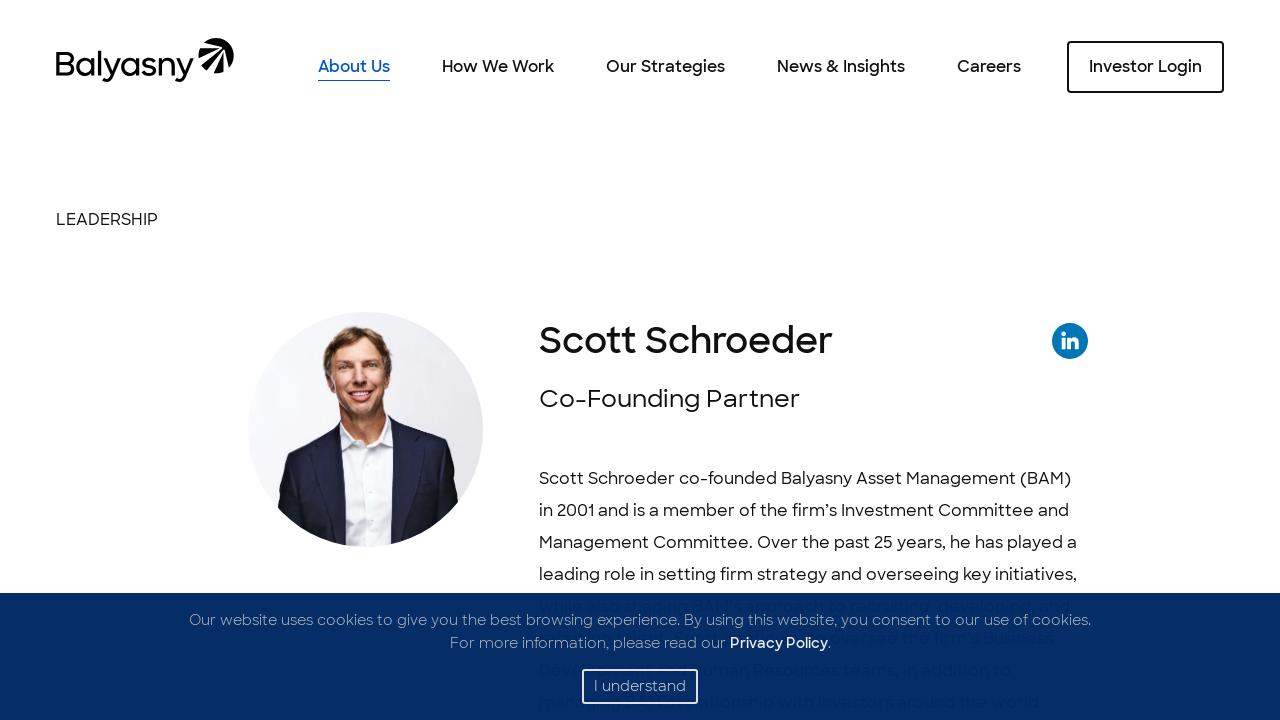

Verified header with Scott Schroeder's name is visible
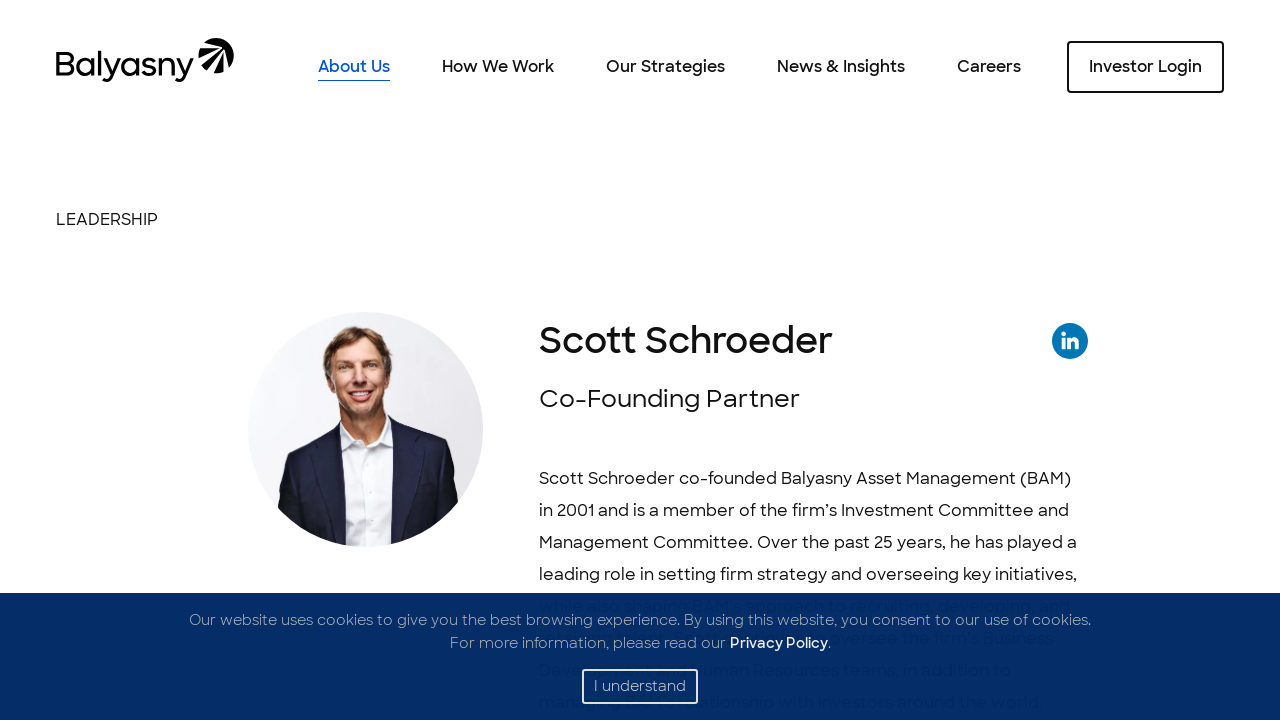

Verified position 'Co-Founding Partner' is visible
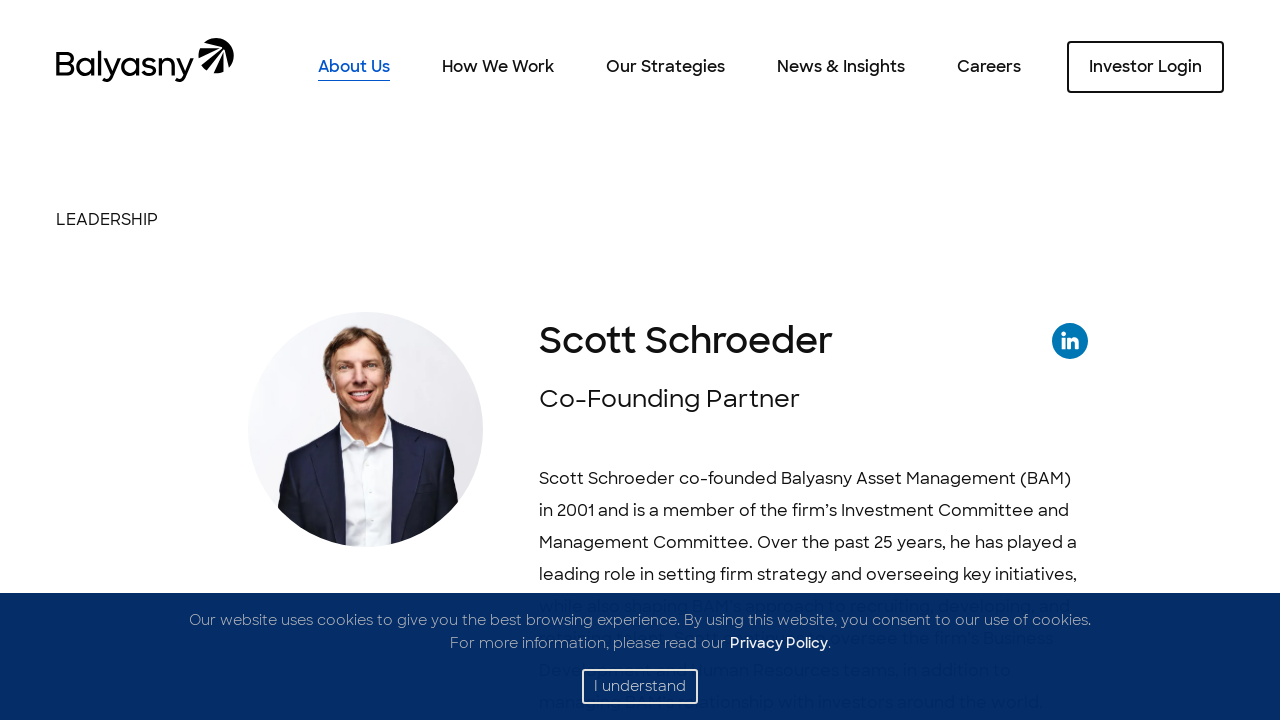

Verified Scott Schroeder's profile photo is visible
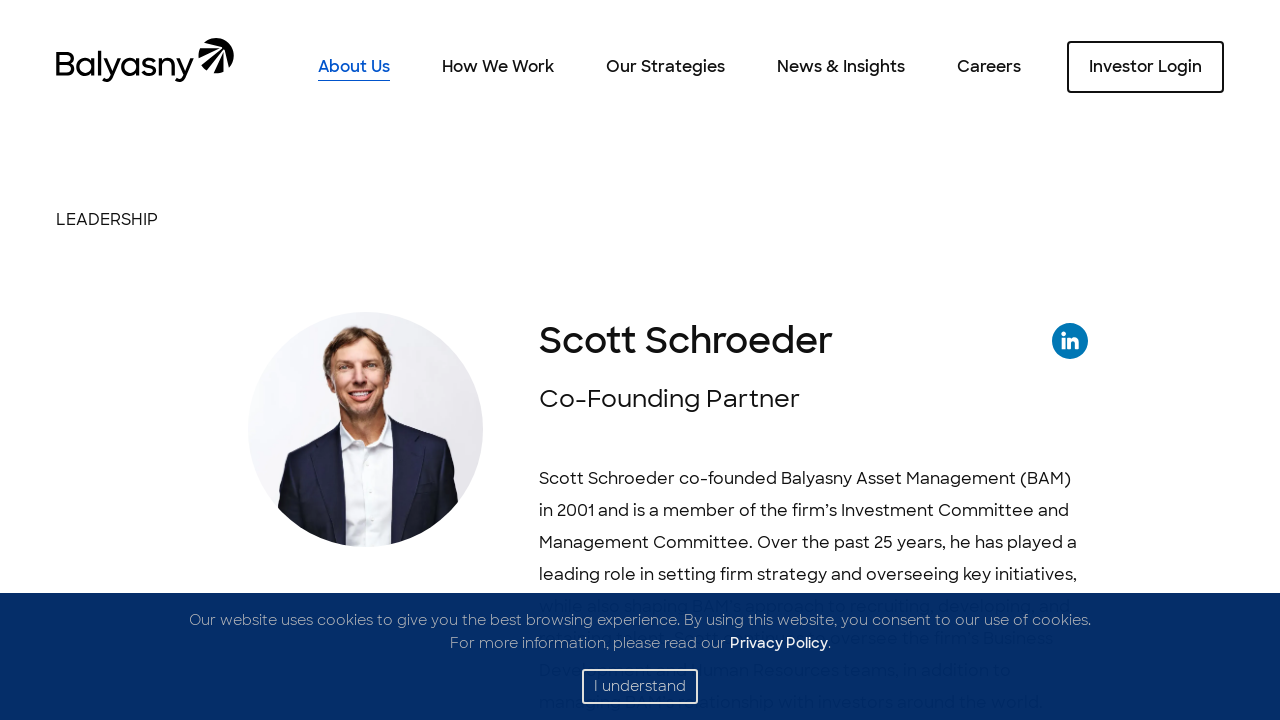

Verified Scott Schroeder's biography description is visible
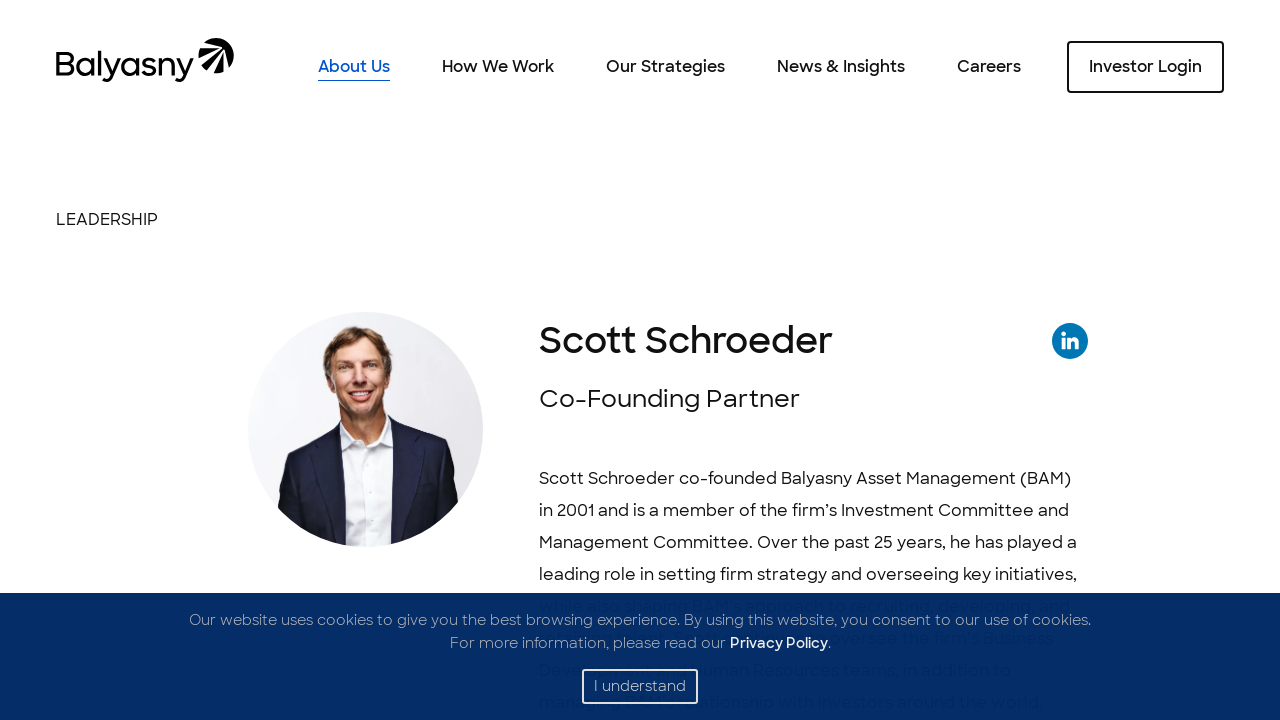

Navigated back to Leadership page
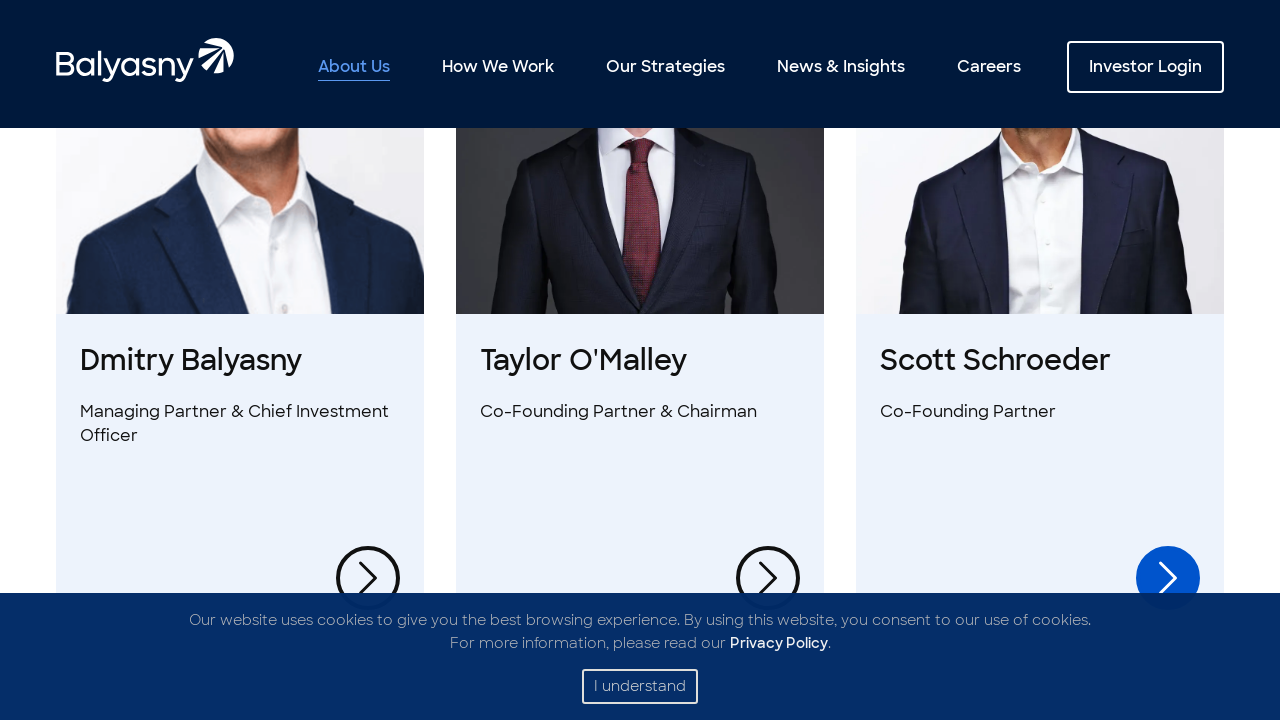

Leadership page loaded
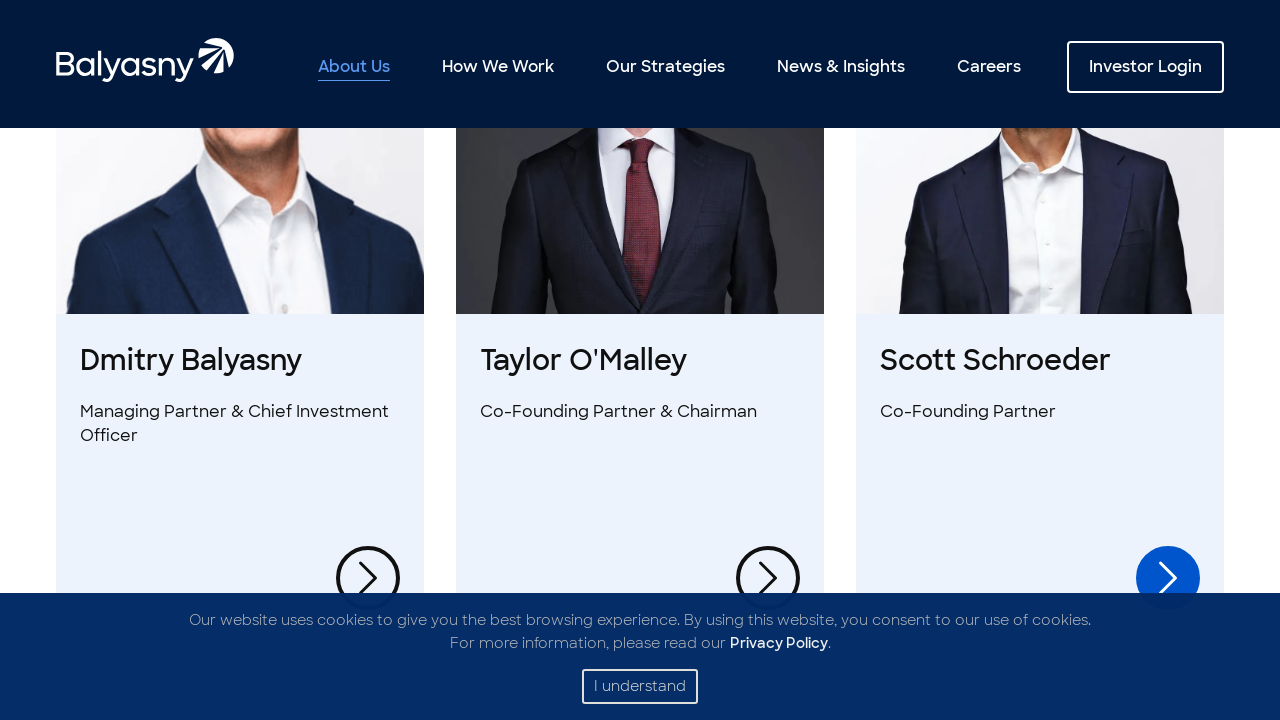

Clicked on Dmitry Balyasny's profile to start Next Profile navigation test at (240, 361) on text=Dmitry Balyasny
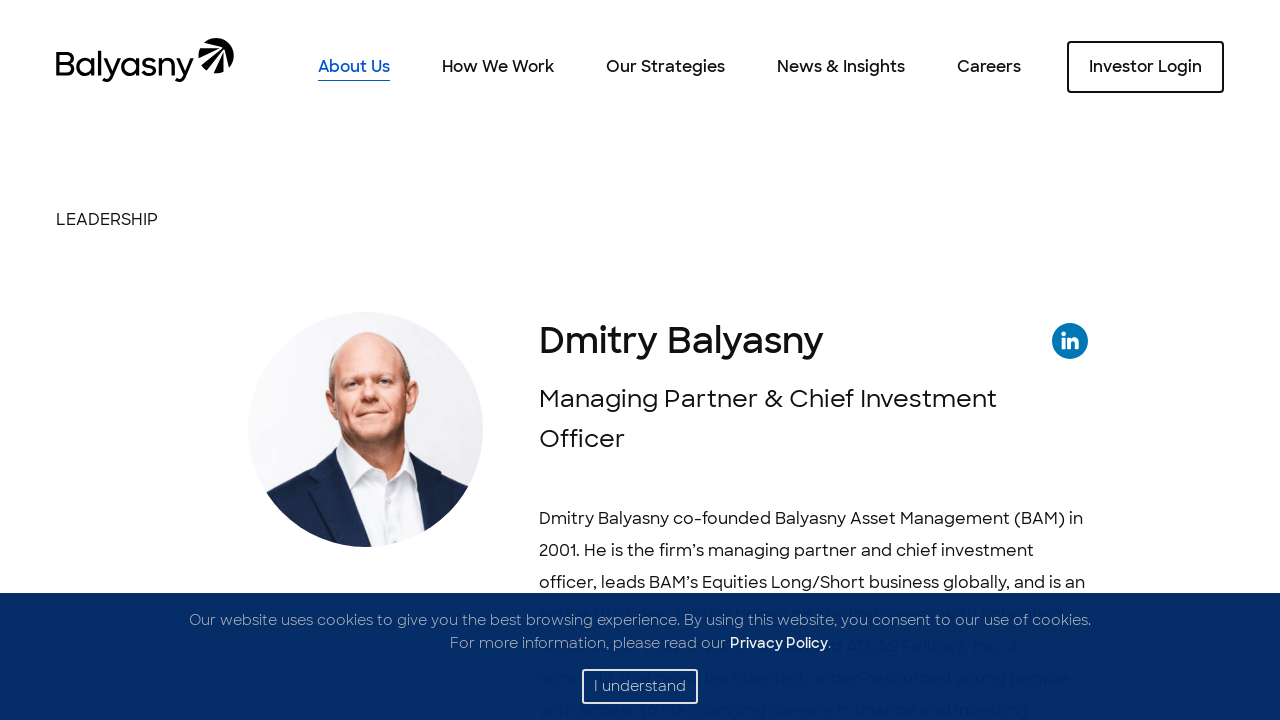

Profile page loaded for Next Profile navigation test
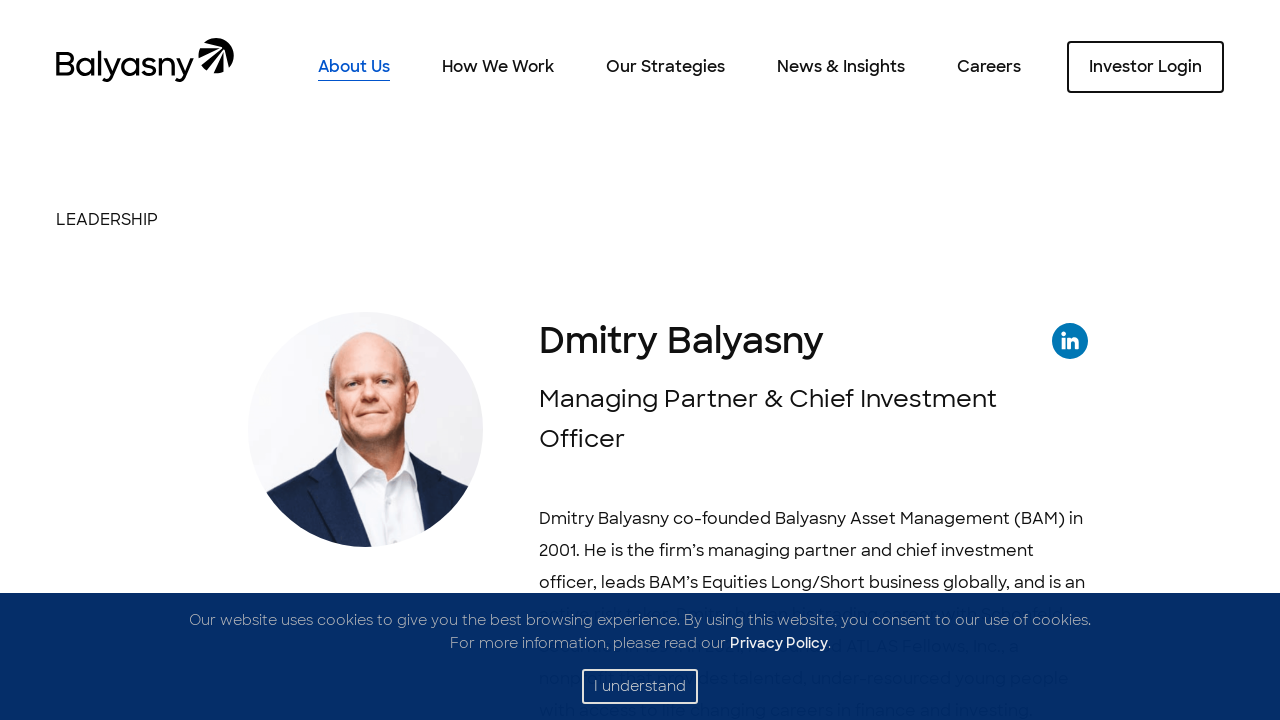

Clicked Next Profile button (iteration 1) at (1066, 360) on a[aria-label='Next Profile']
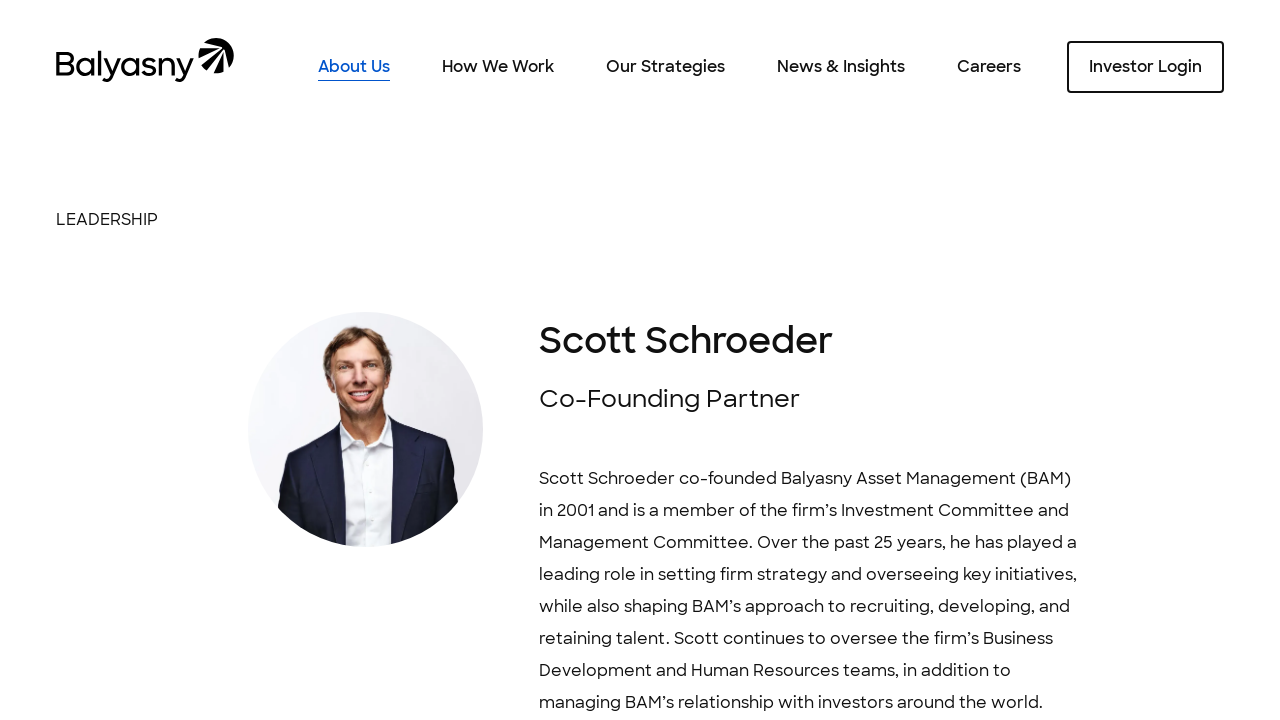

Next profile page loaded (iteration 1)
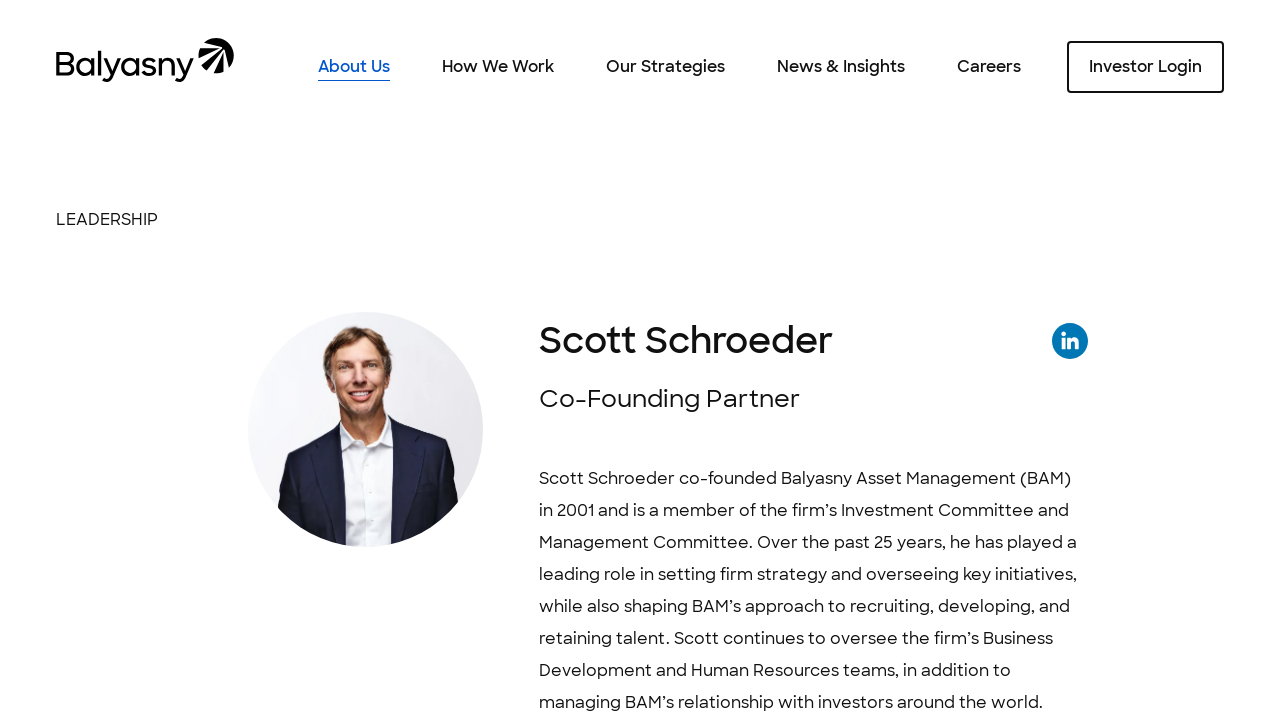

Clicked Next Profile button (iteration 2) at (1066, 360) on a[aria-label='Next Profile']
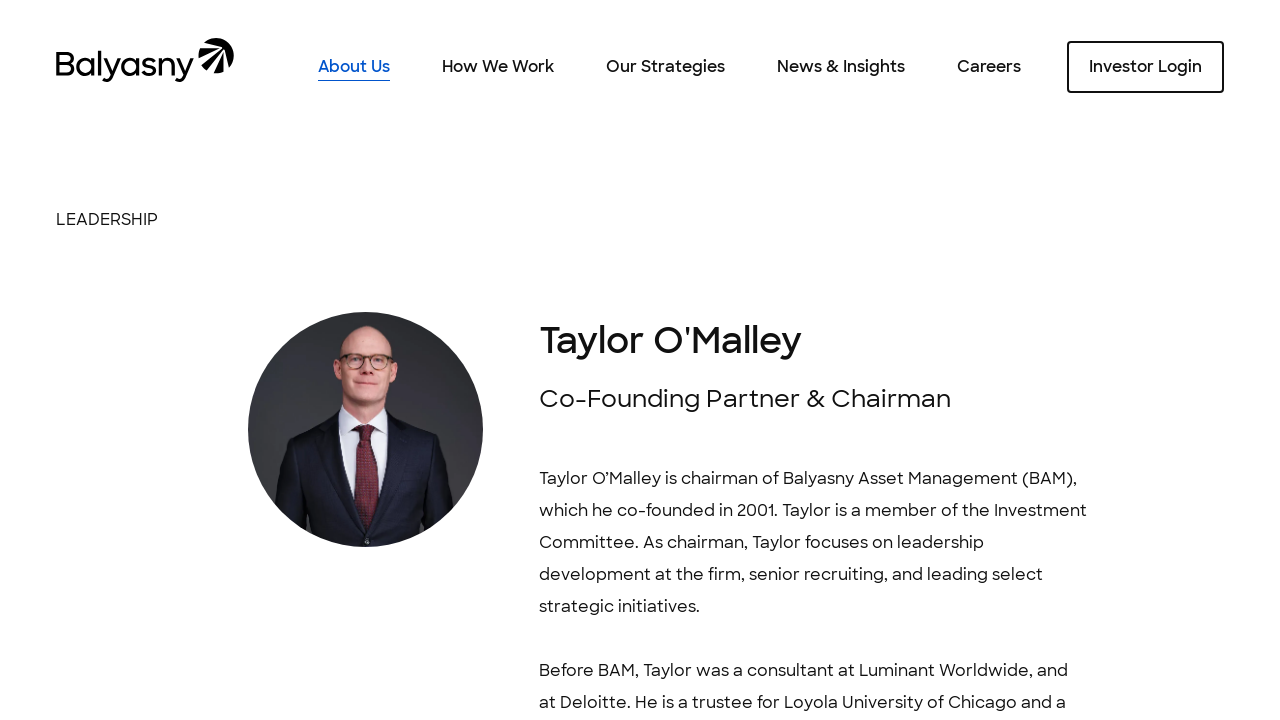

Next profile page loaded (iteration 2)
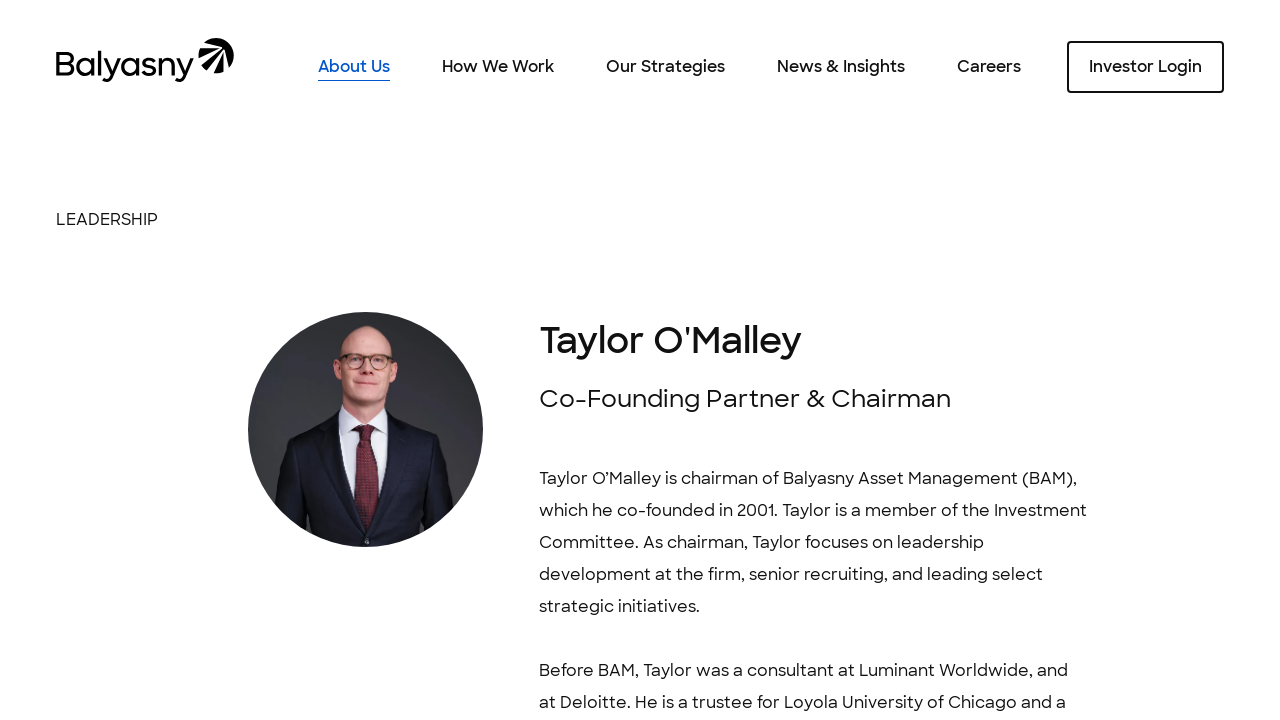

Navigated to Leadership page
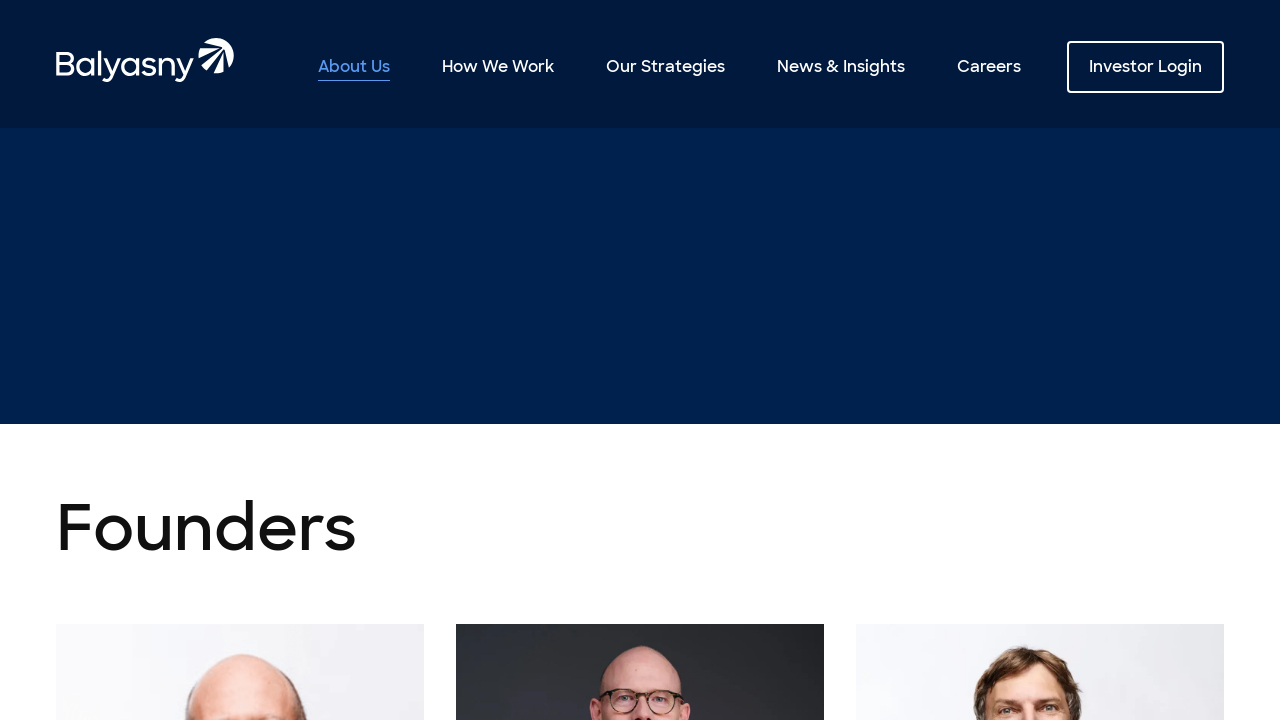

Leadership page fully loaded
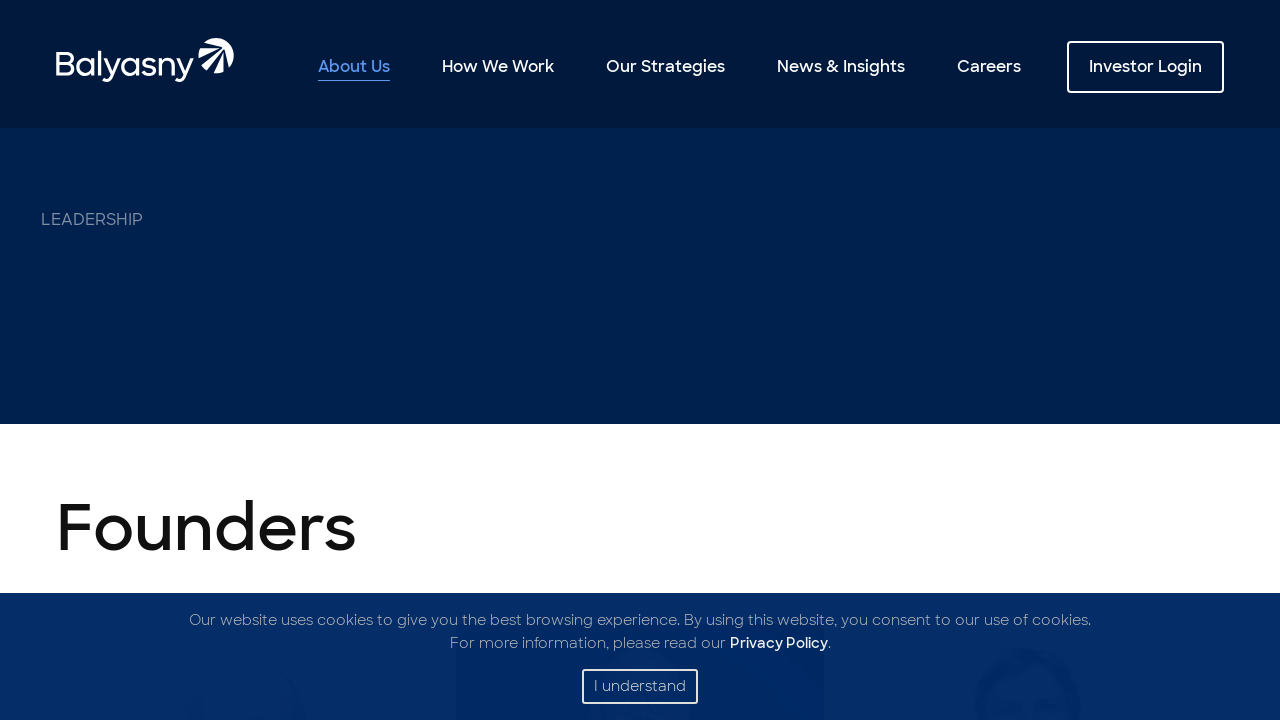

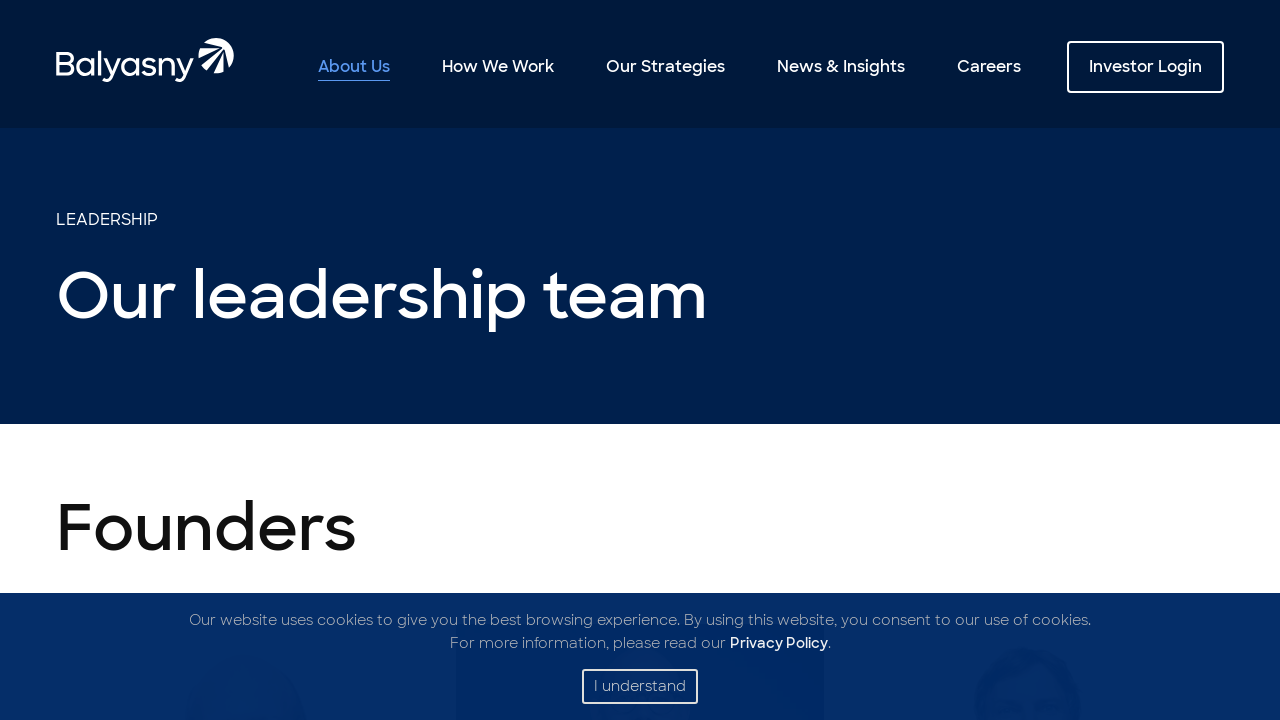